Tests alert handling by triggering a prompt alert dialog and accepting it

Starting URL: https://demoqa.com/alerts

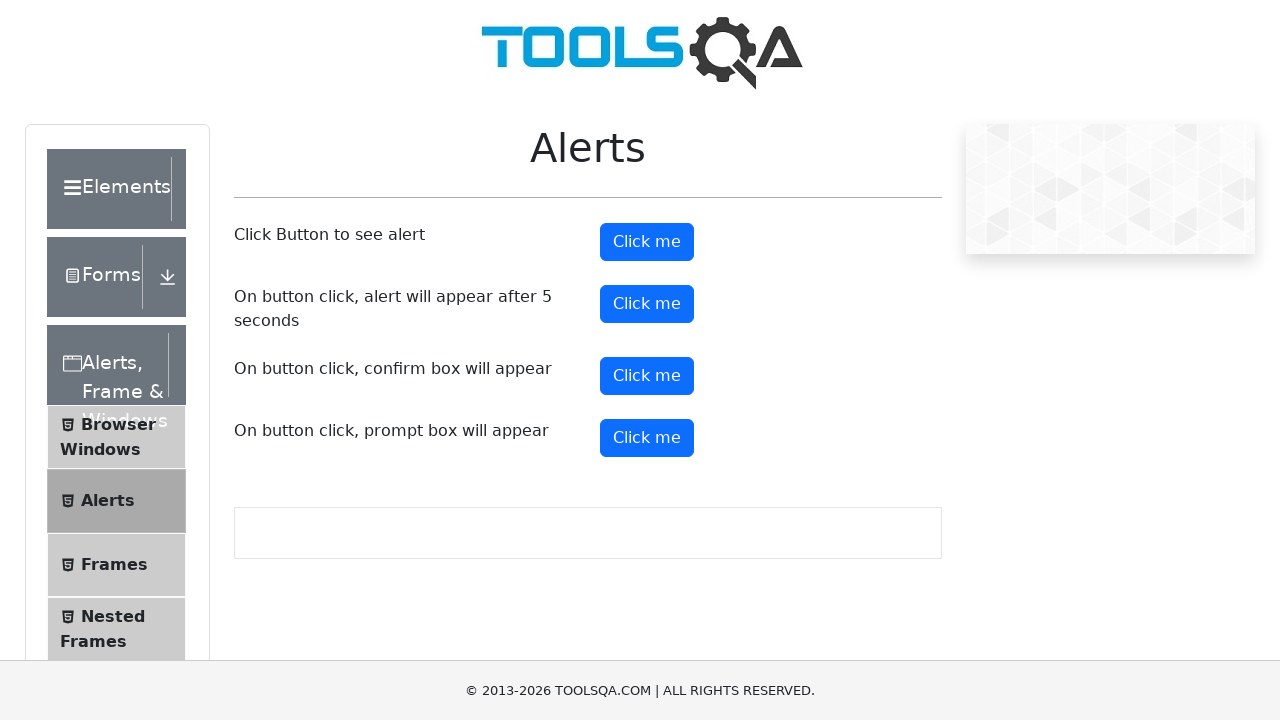

Clicked the prompt button to trigger alert dialog at (647, 438) on #promtButton
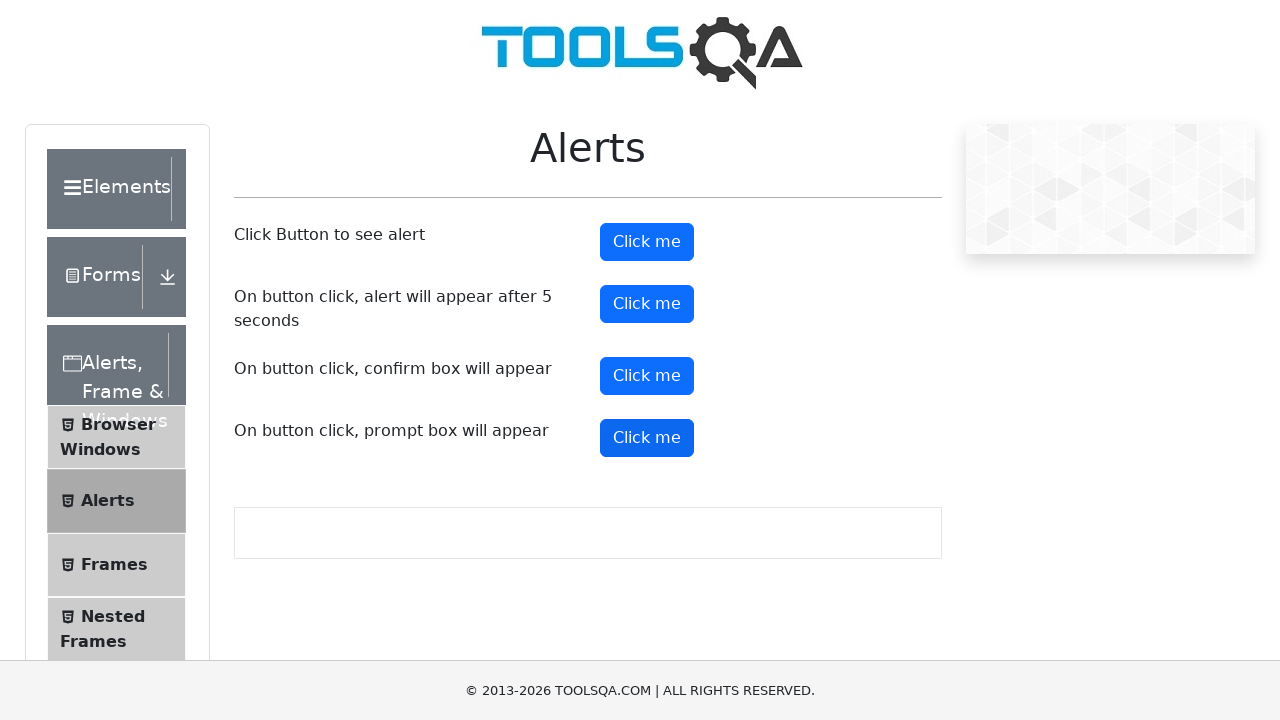

Set up dialog event listener to accept prompt alert
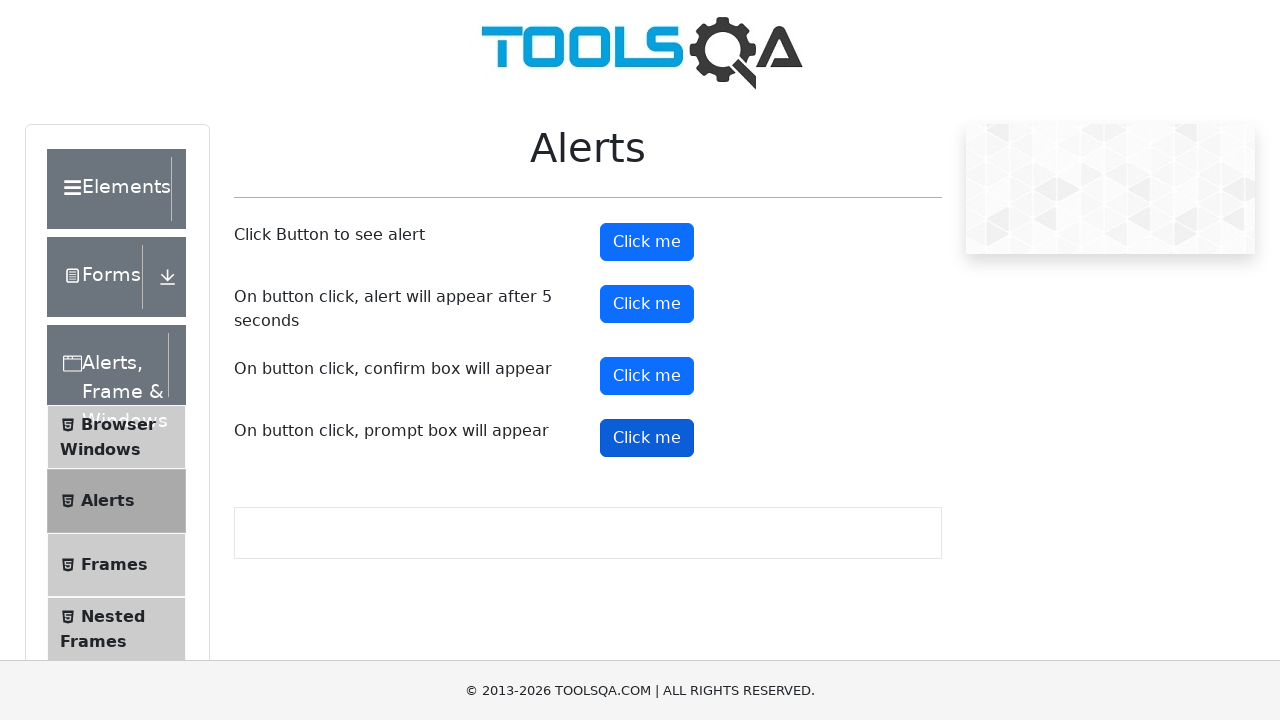

Triggered prompt button click via JavaScript and accepted the alert dialog
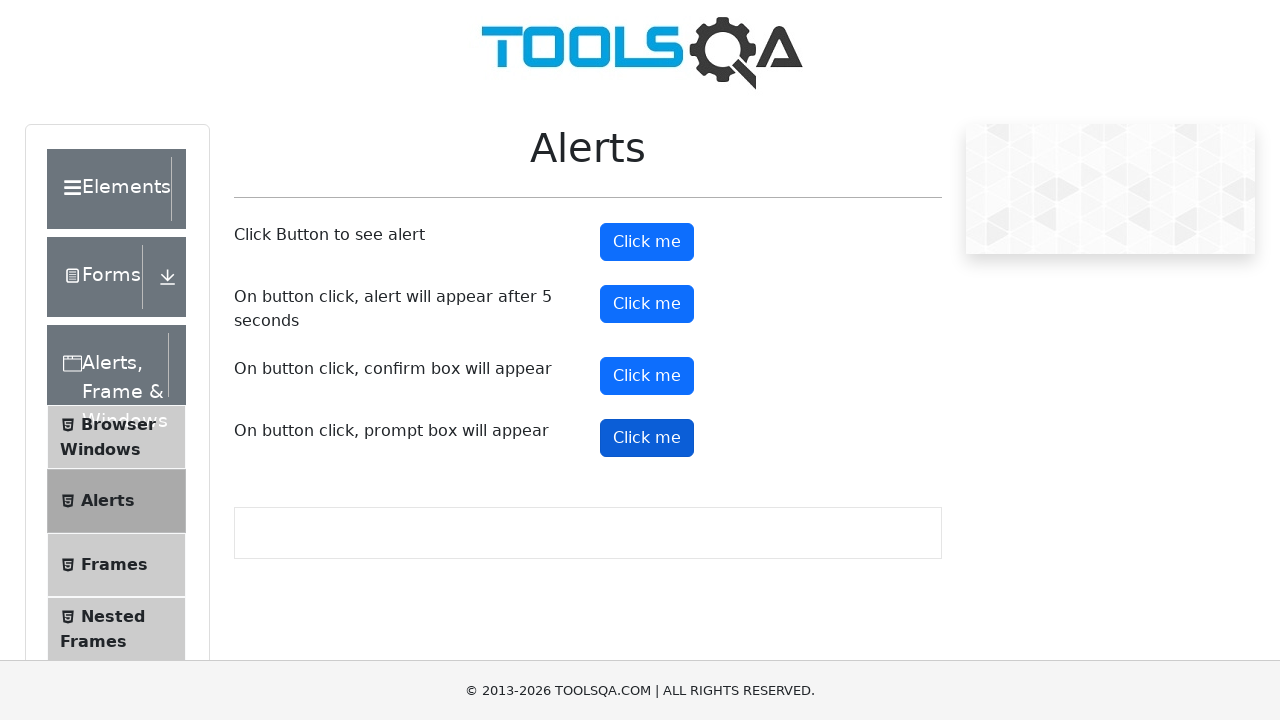

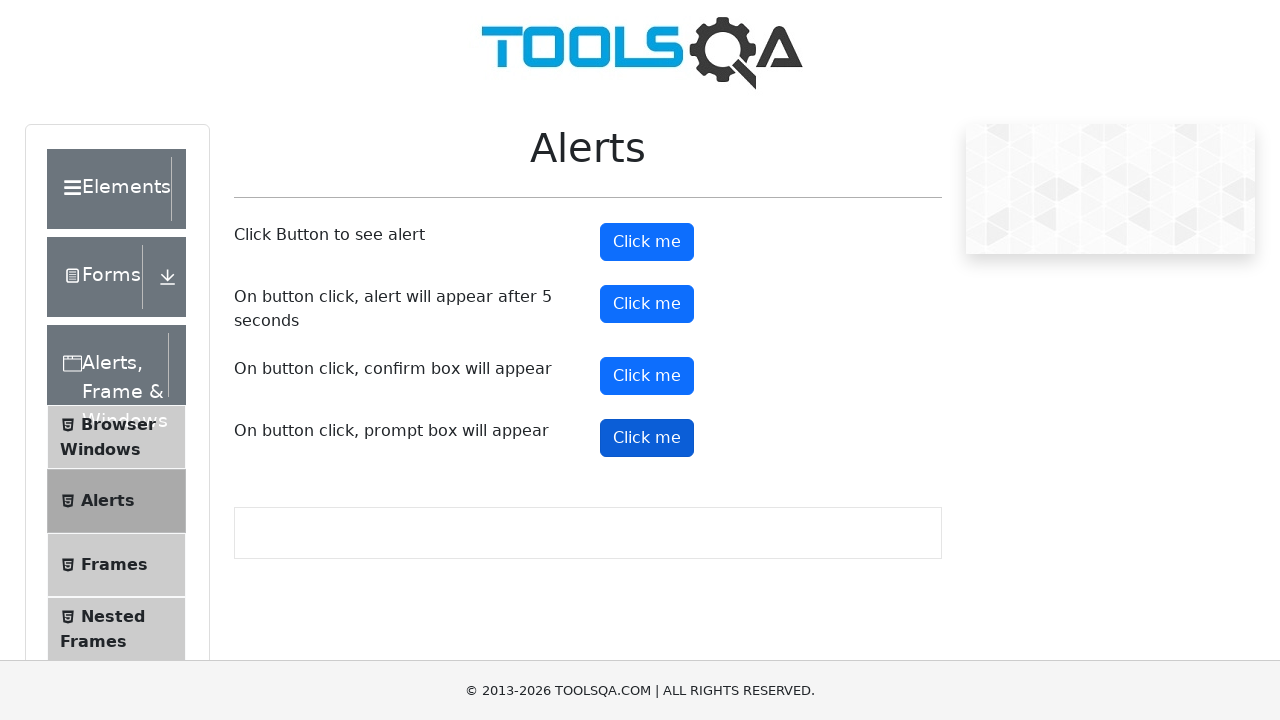